Navigates to a JavaScript-rendered page and waits for content to load

Starting URL: https://www.scrapingcourse.com/javascript-rendering

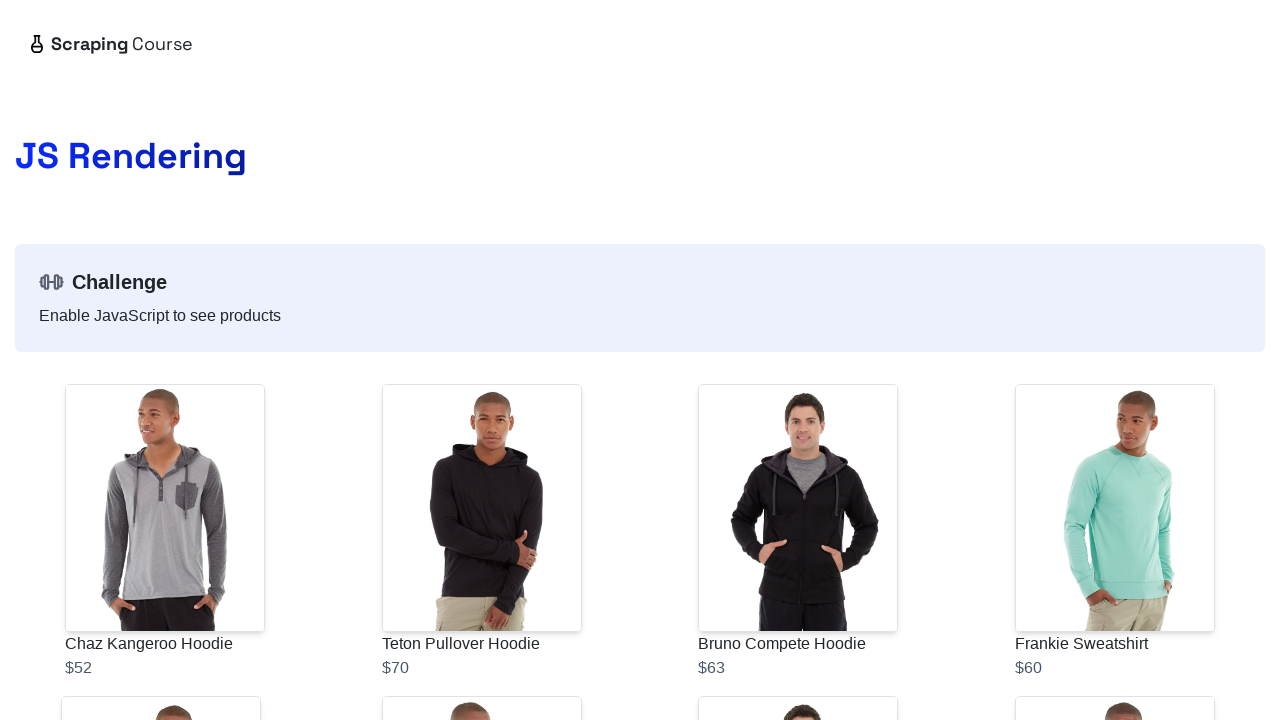

Navigated to JavaScript rendering test page
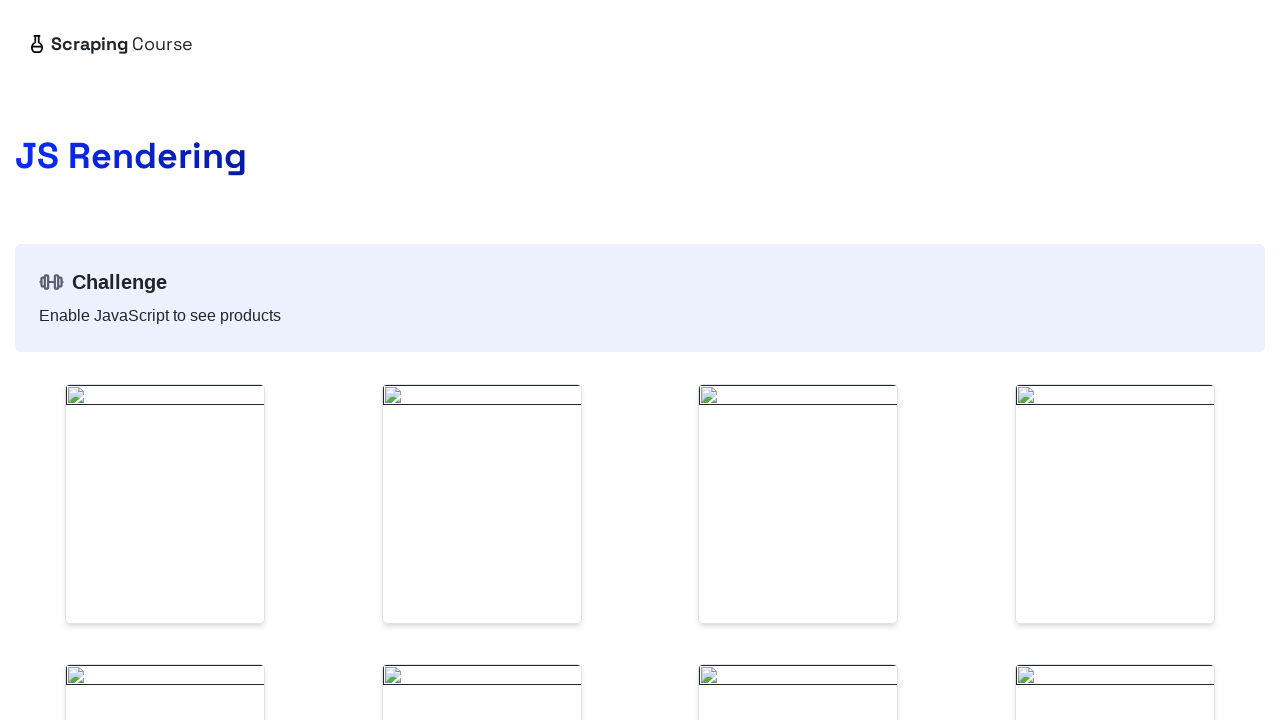

Waited for network to become idle after JavaScript rendering
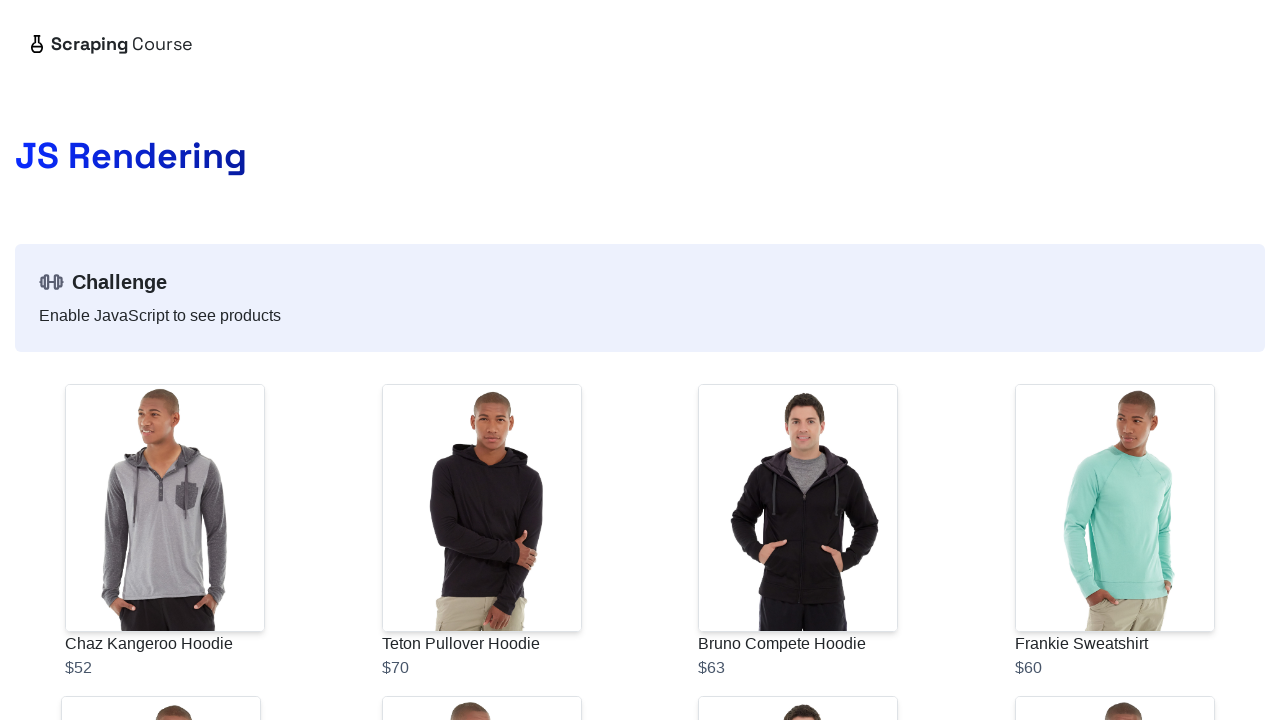

Verified body element is present on the page
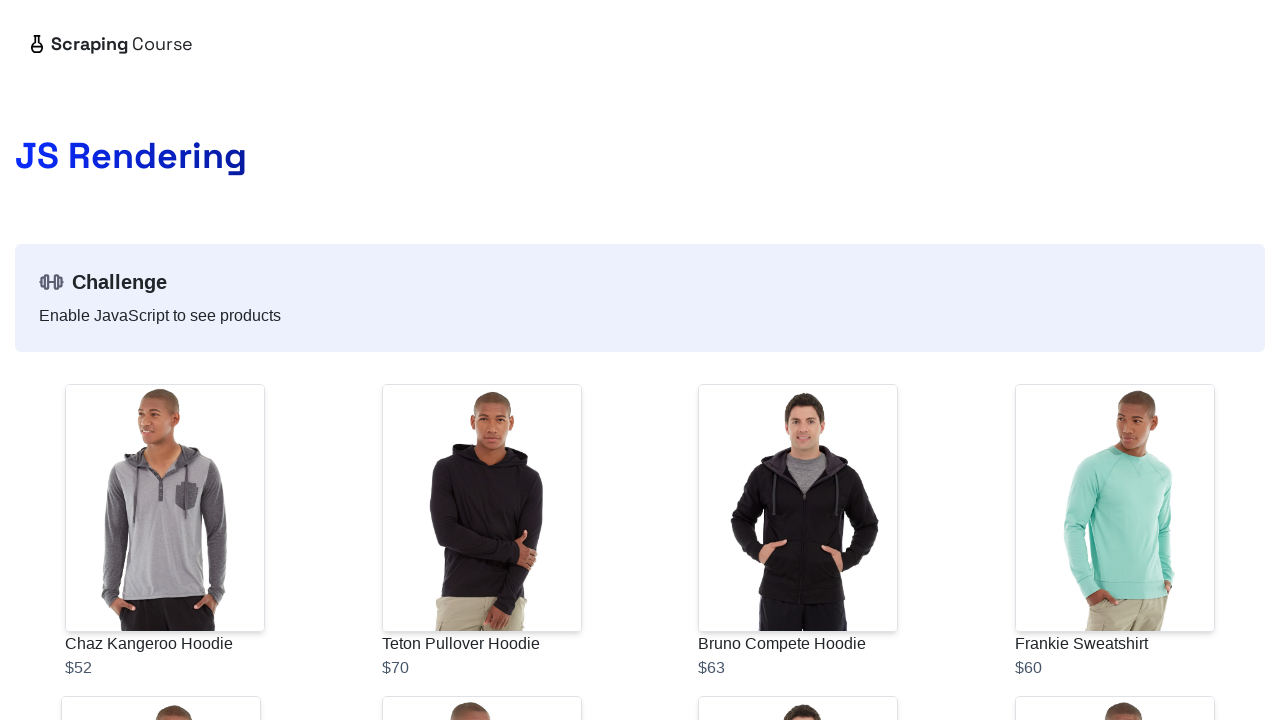

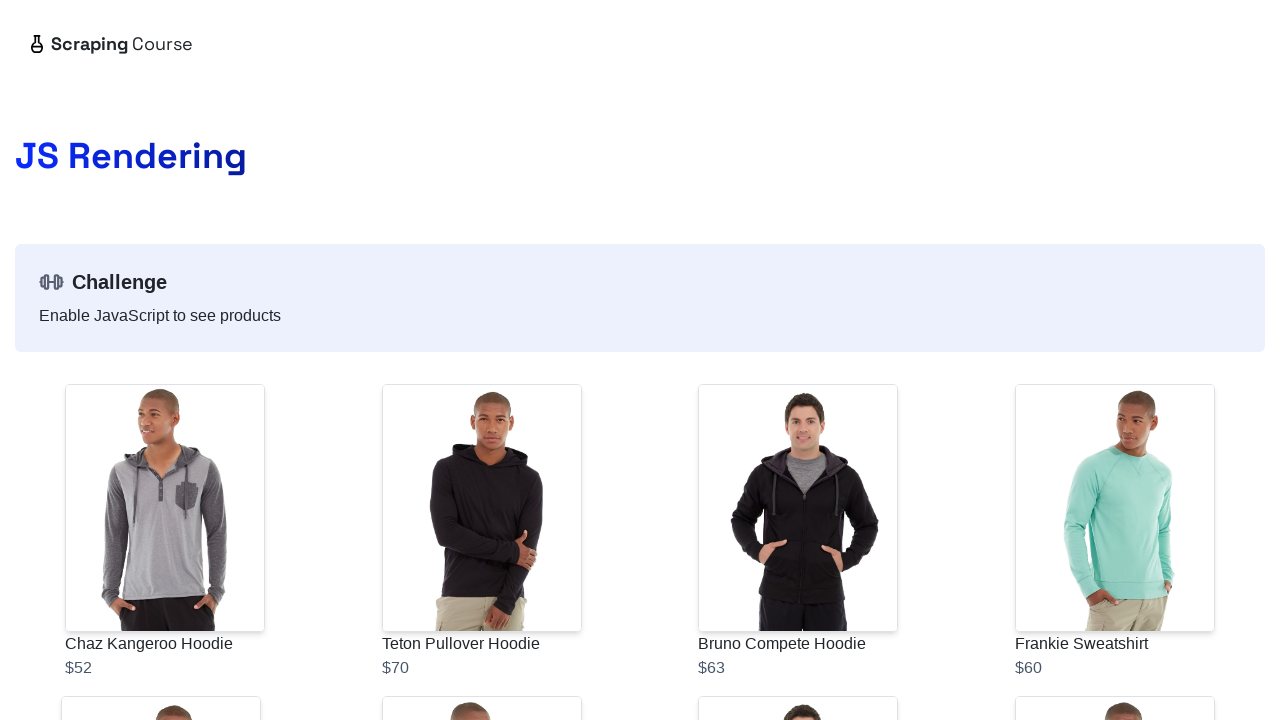